Tests pagination functionality on Quotes to Scrape website by navigating through multiple pages using the "Next" link button

Starting URL: http://quotes.toscrape.com/

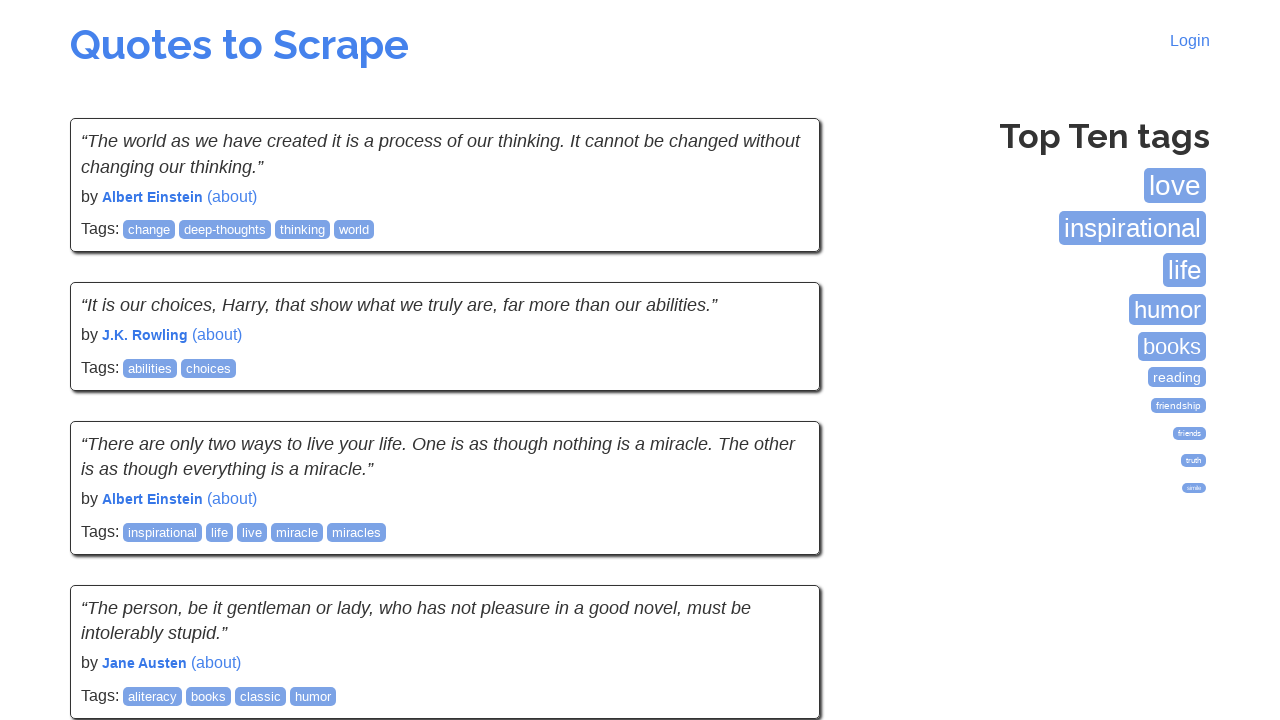

Quotes page loaded - quote text elements visible
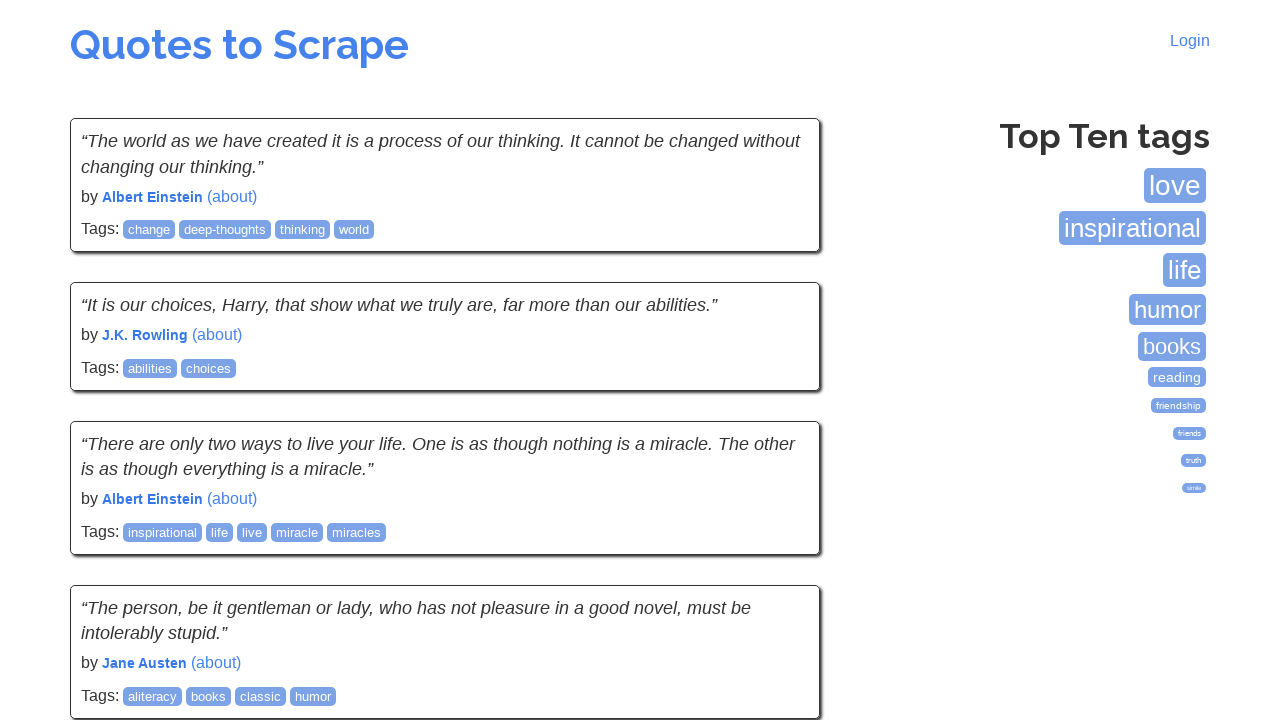

Page 1: Quote elements loaded and visible
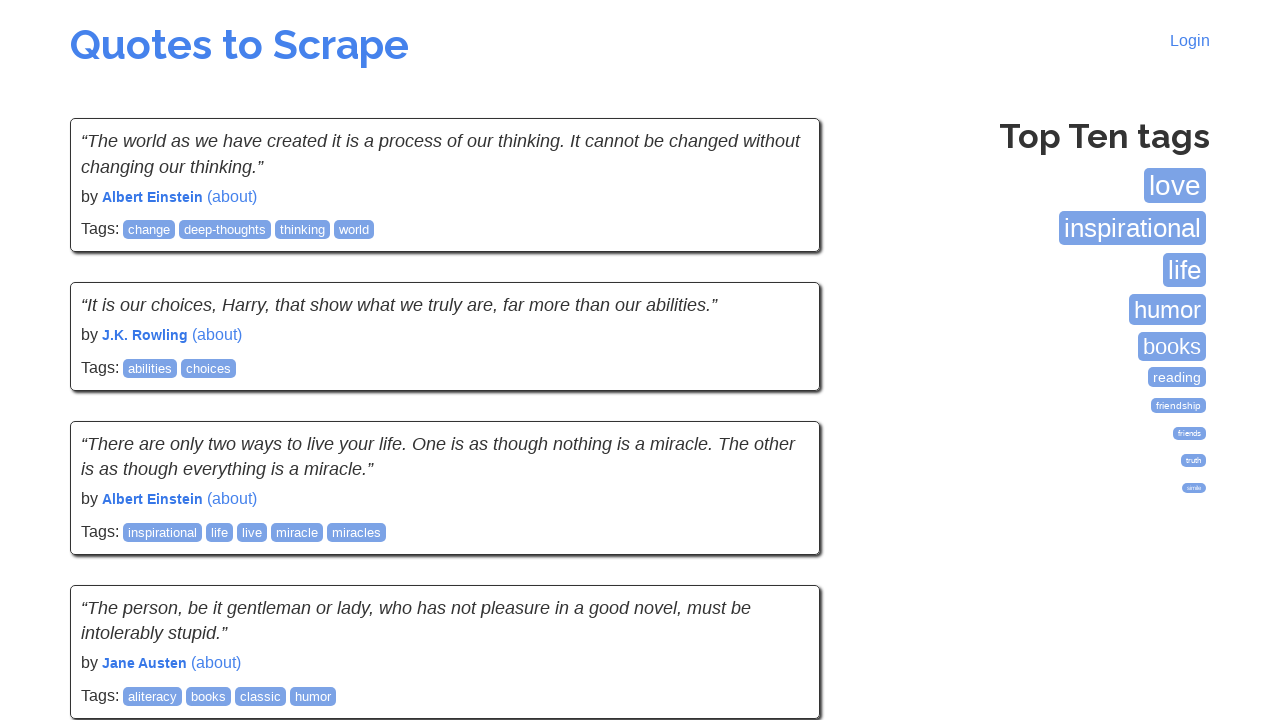

Clicked 'Next' button to navigate from page 1 to page 2 at (778, 542) on li.next a
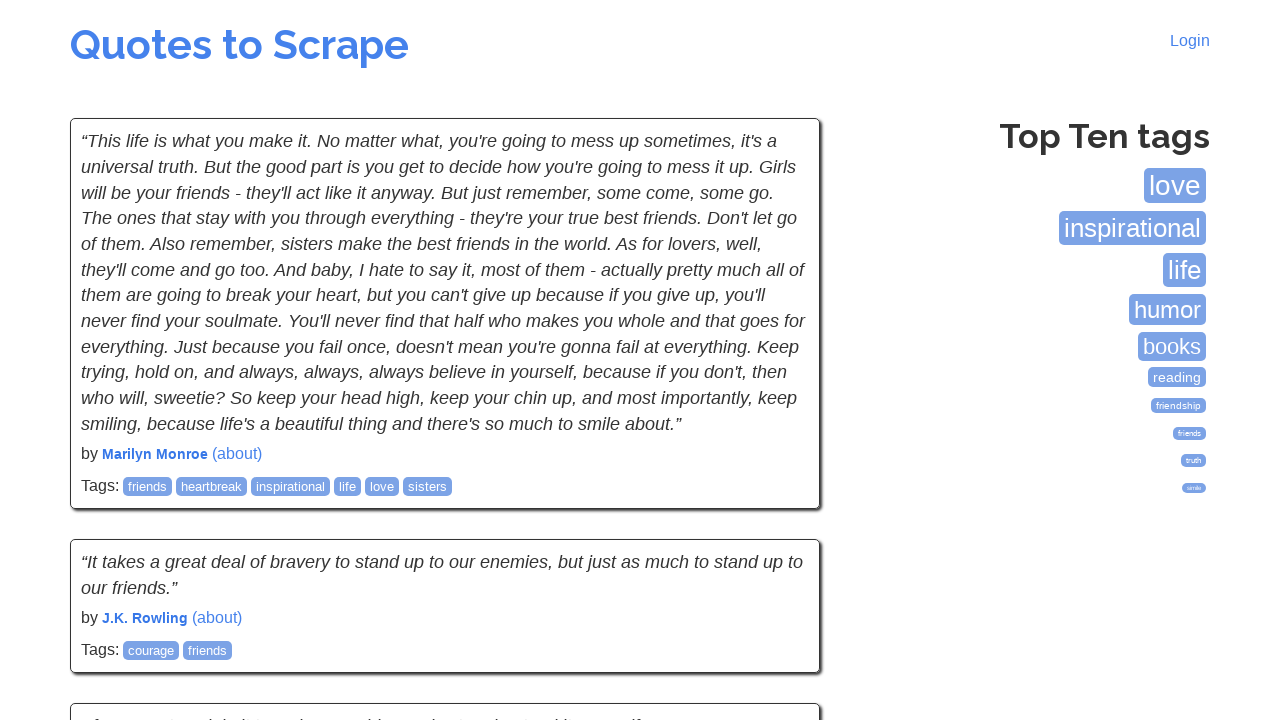

Page 2 DOM content loaded
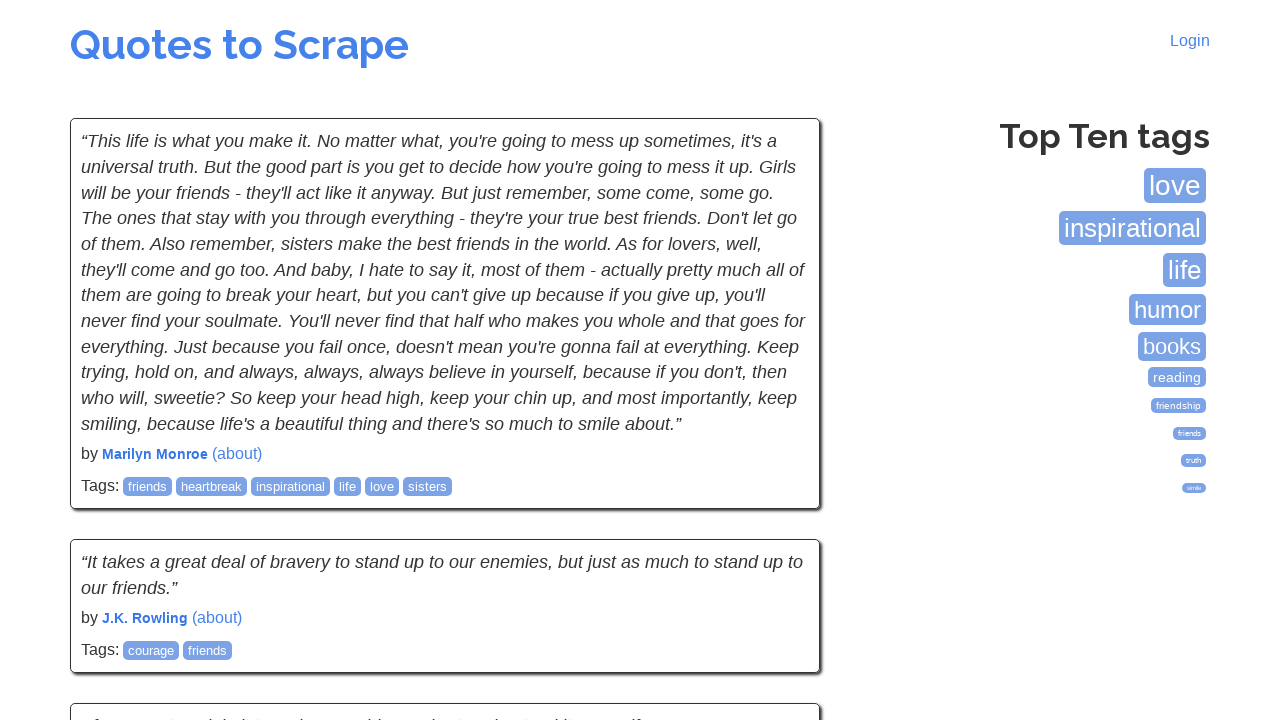

Page 2: Quote elements loaded and visible
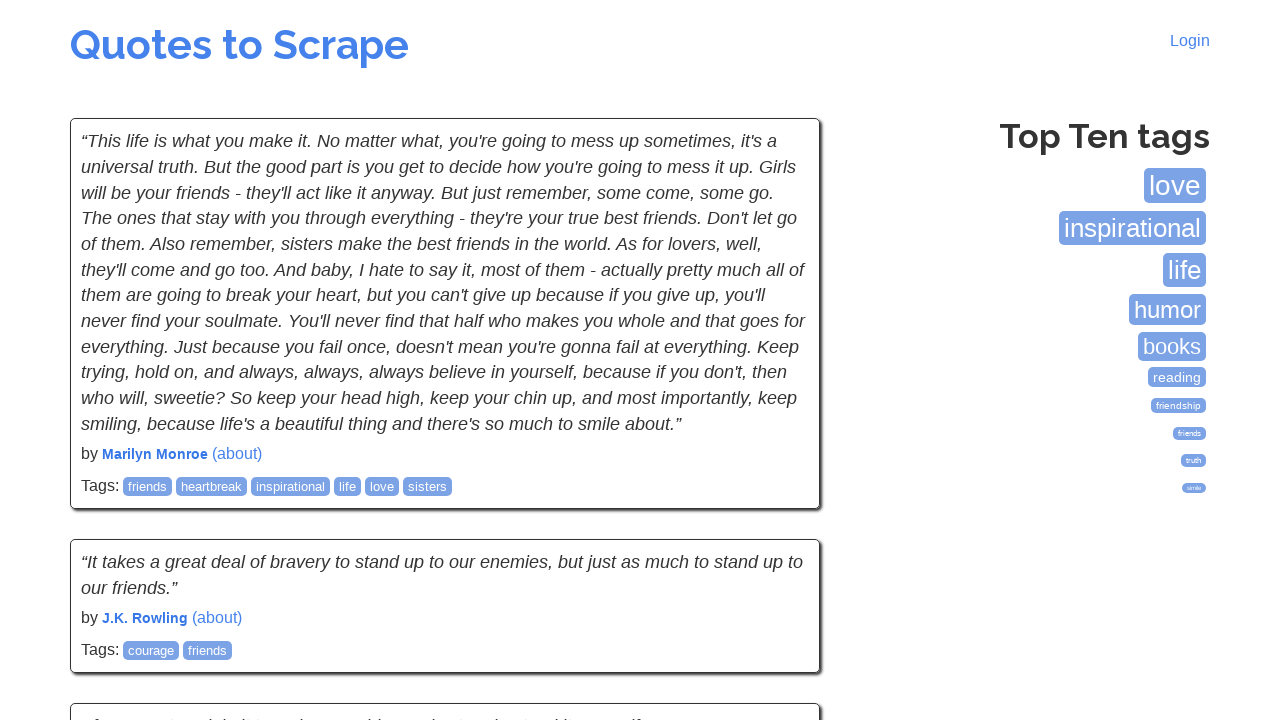

Clicked 'Next' button to navigate from page 2 to page 3 at (778, 542) on li.next a
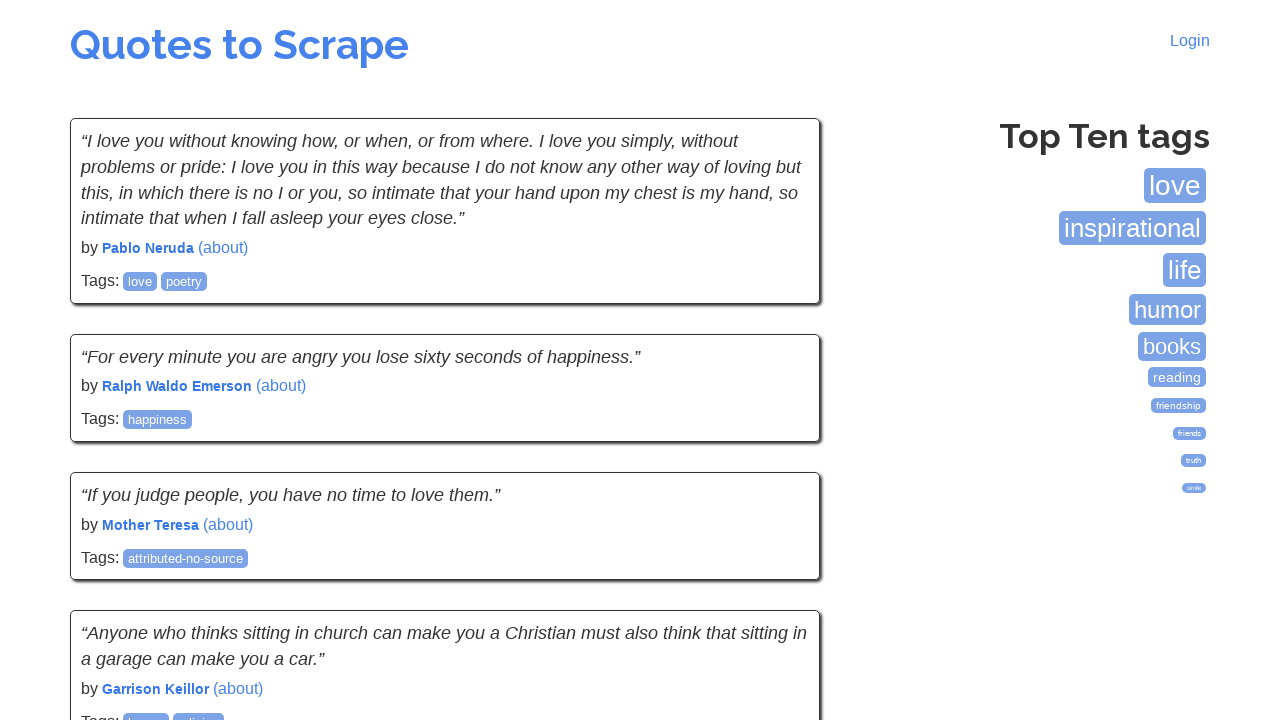

Page 3 DOM content loaded
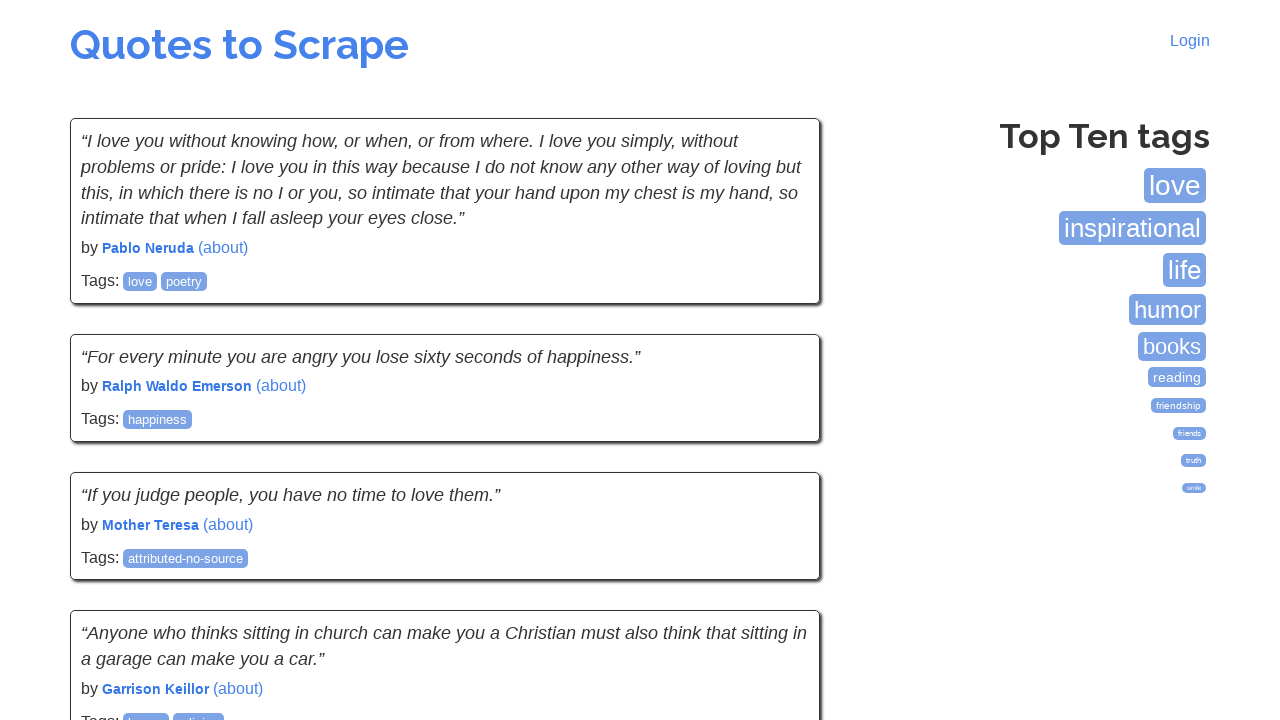

Page 3: Quote elements loaded and visible
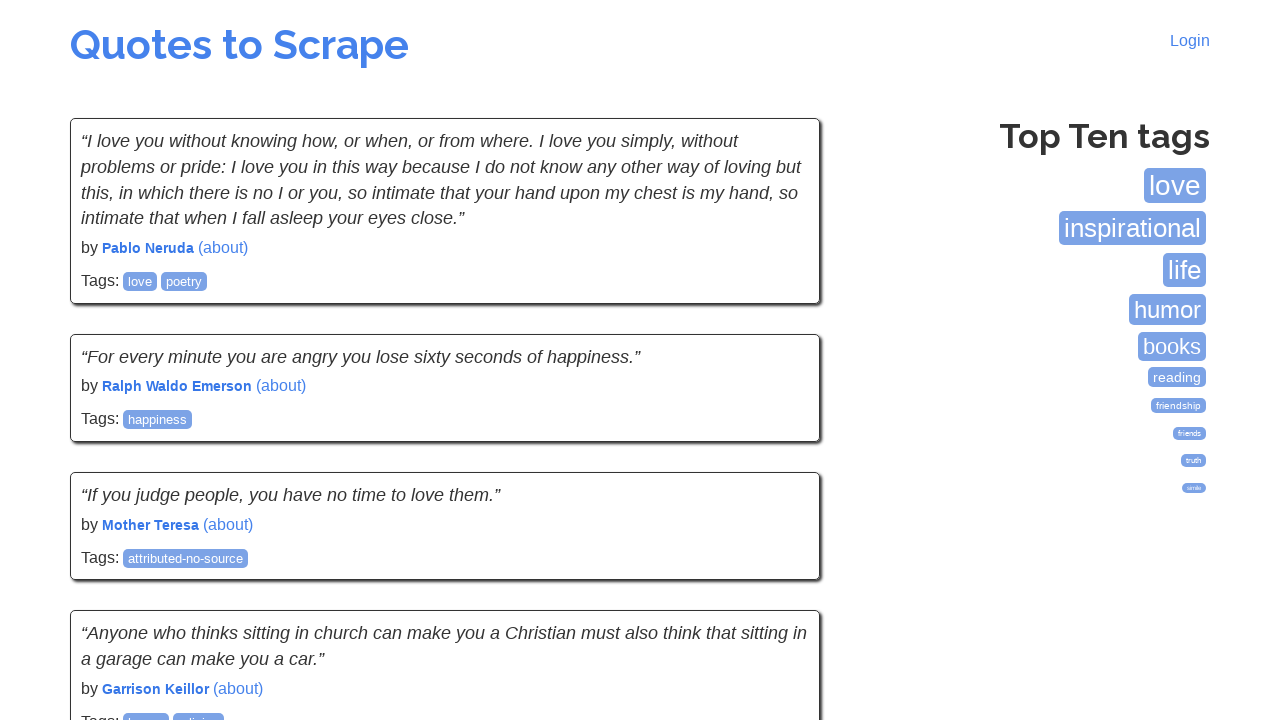

Clicked 'Next' button to navigate from page 3 to page 4 at (778, 542) on li.next a
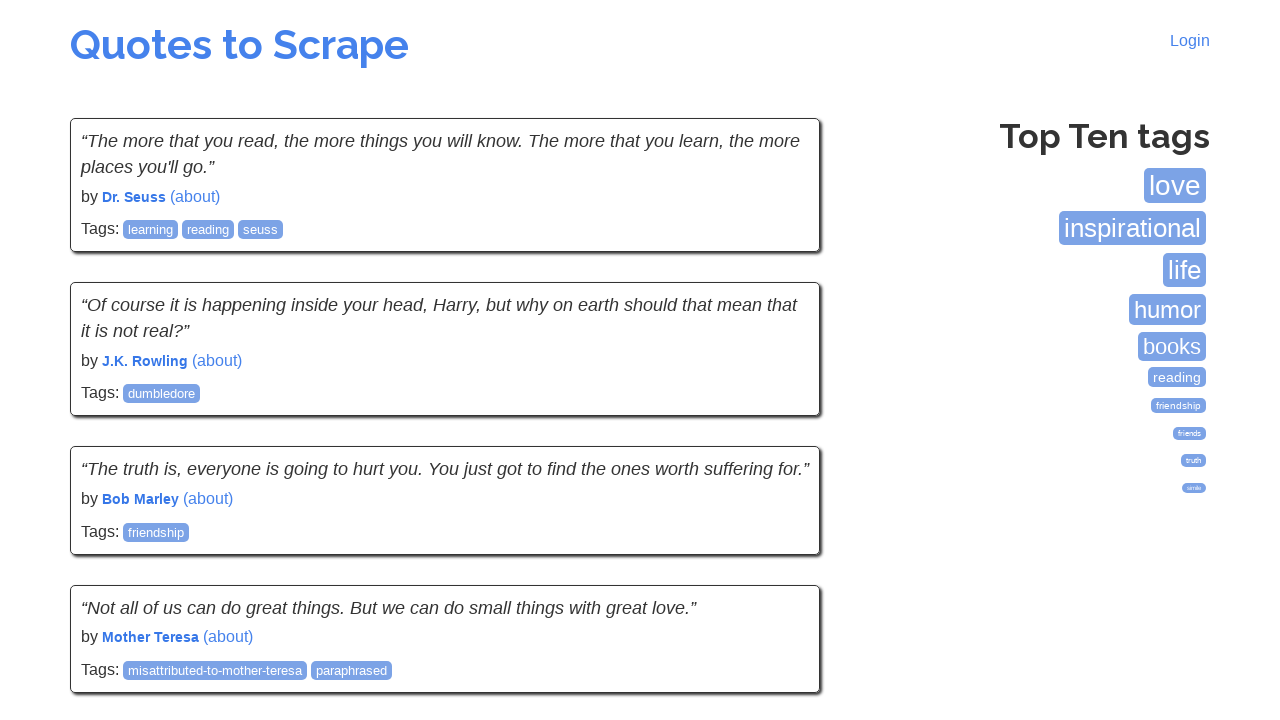

Page 4 DOM content loaded
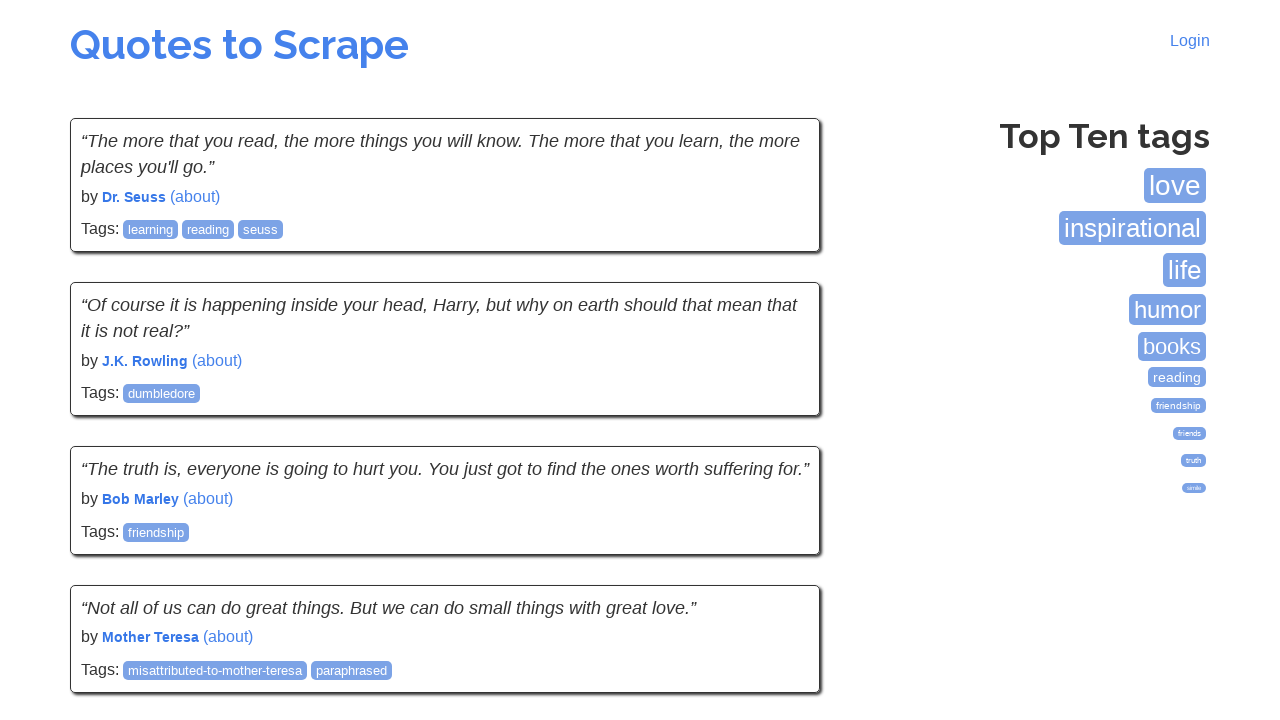

Page 4: Quote elements loaded and visible
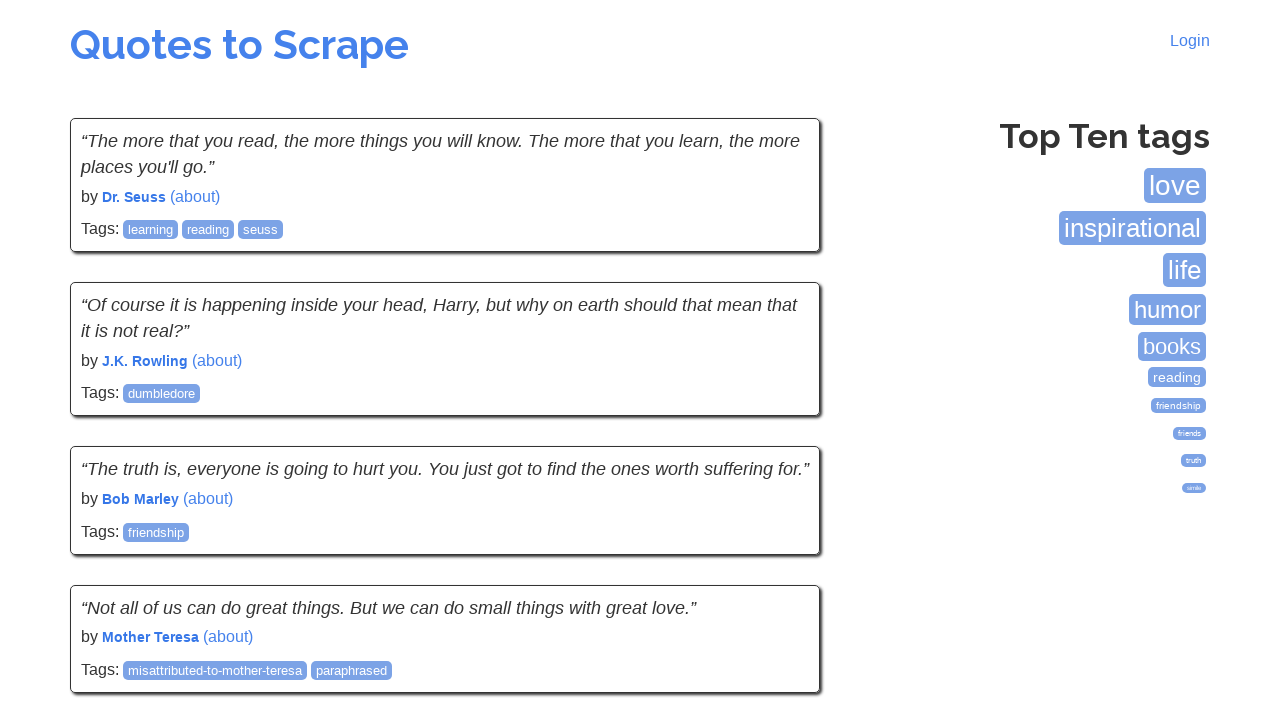

Clicked 'Next' button to navigate from page 4 to page 5 at (778, 542) on li.next a
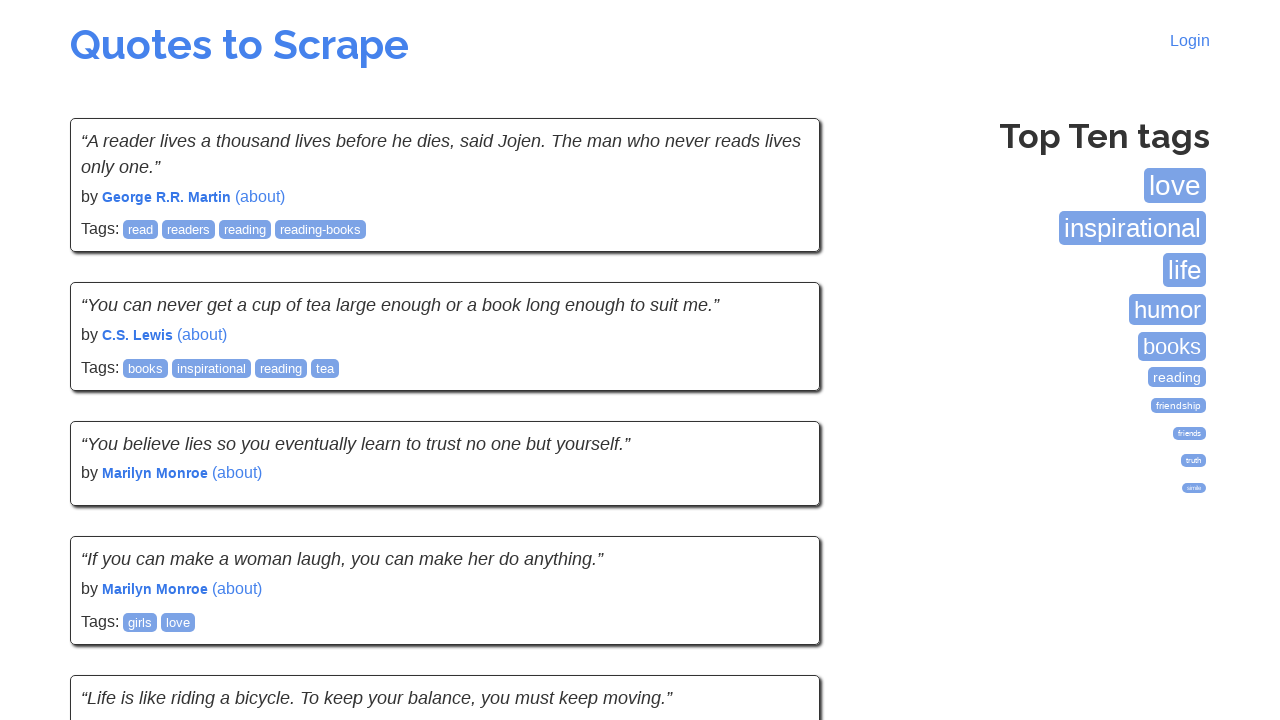

Page 5 DOM content loaded
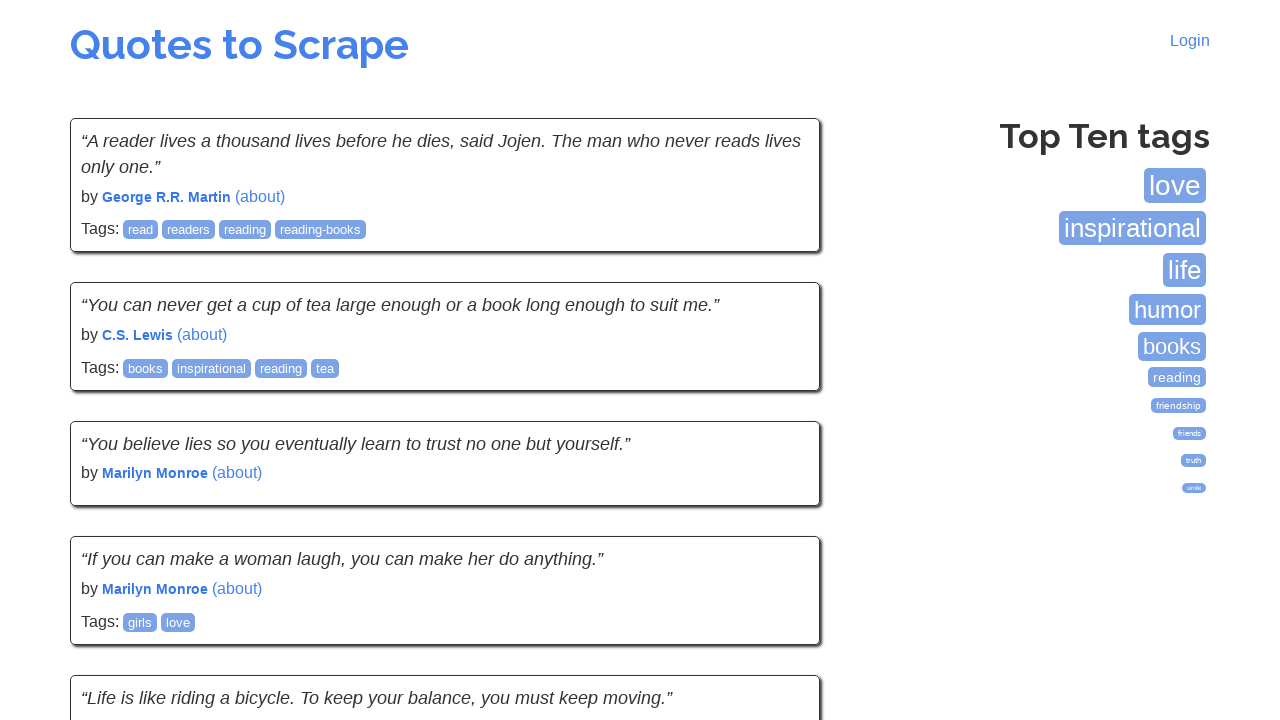

Page 5: Quote elements loaded and visible
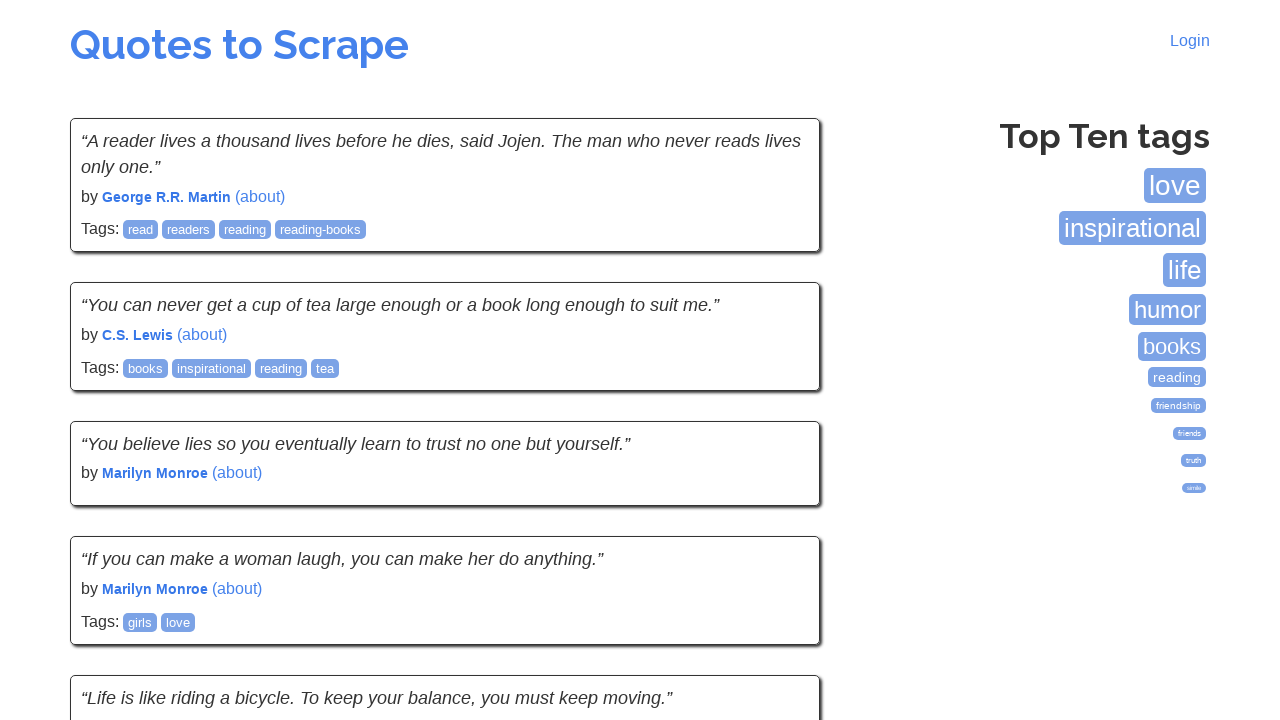

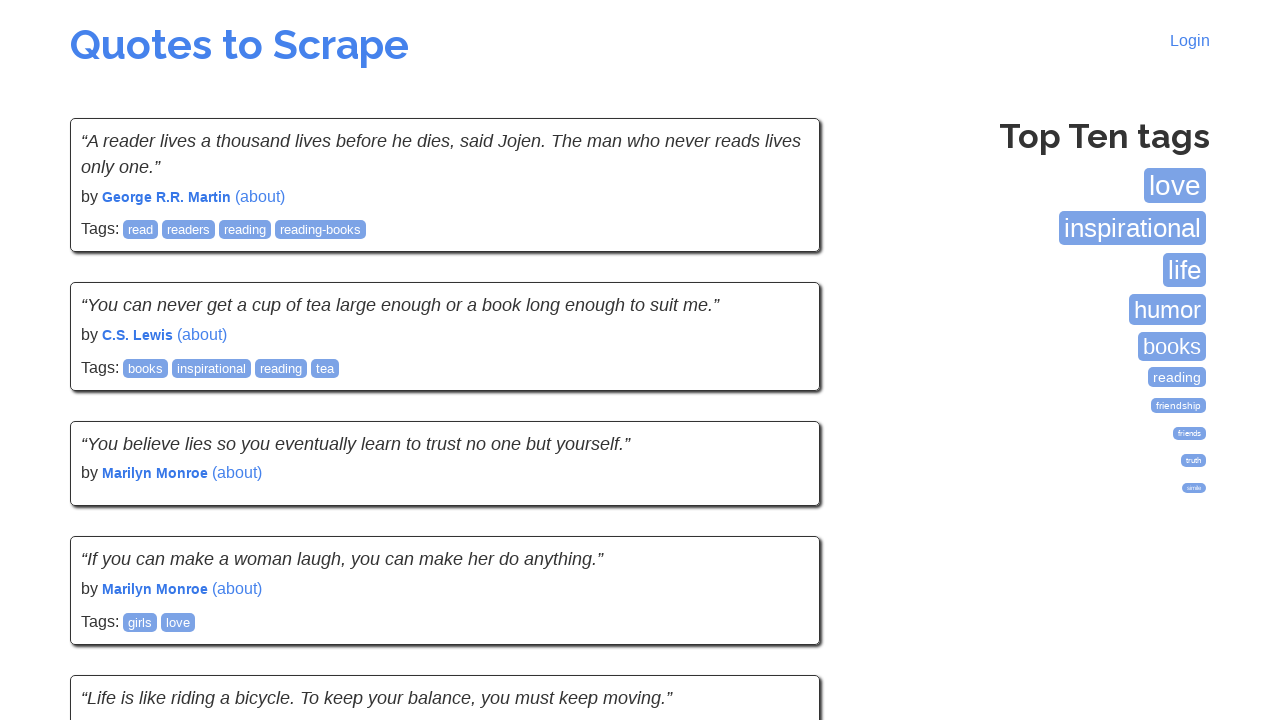